Tests keyboard modifier keys by holding Control while clicking a link to open it in a new tab

Starting URL: https://omayo.blogspot.com/

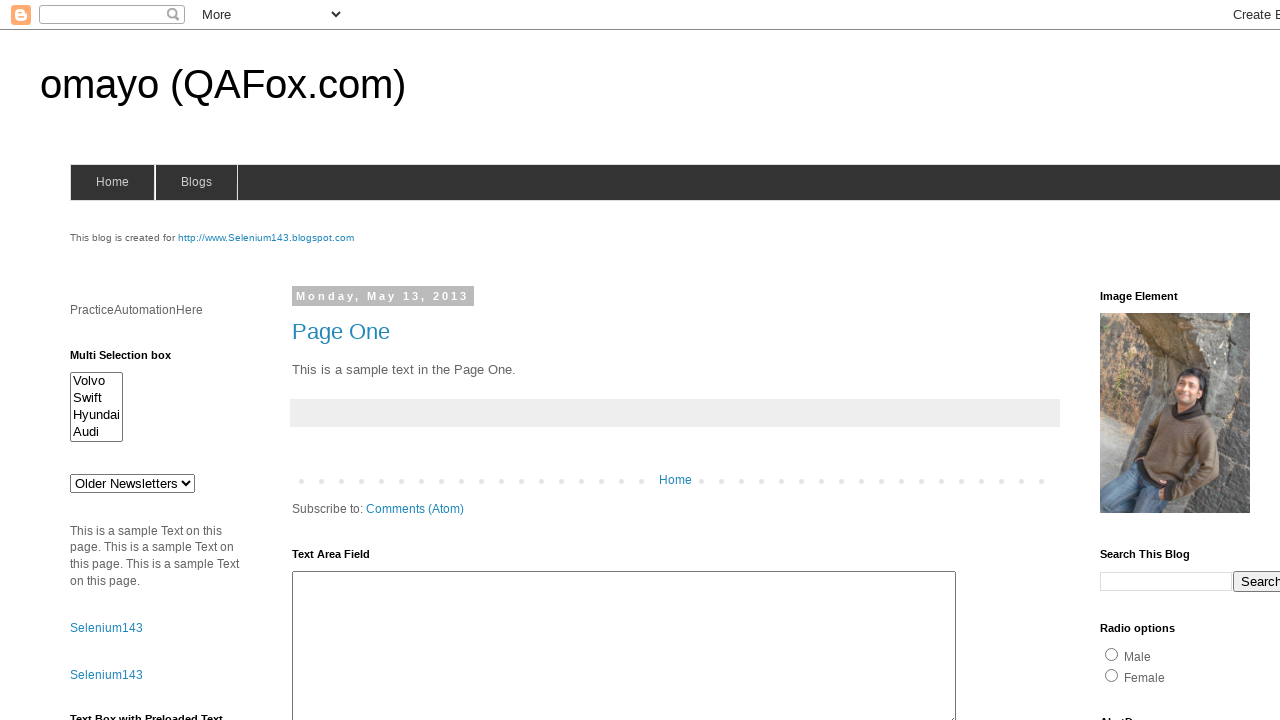

Located the compendiumdev link element
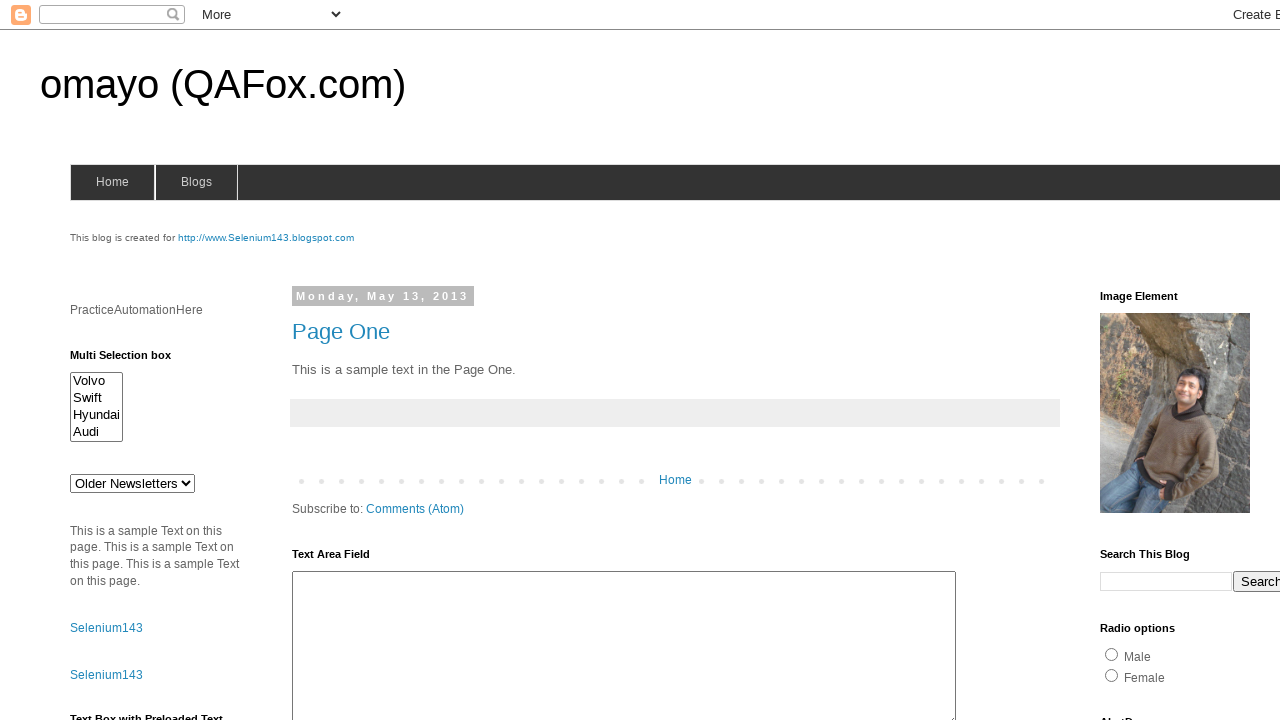

Pressed down Control key
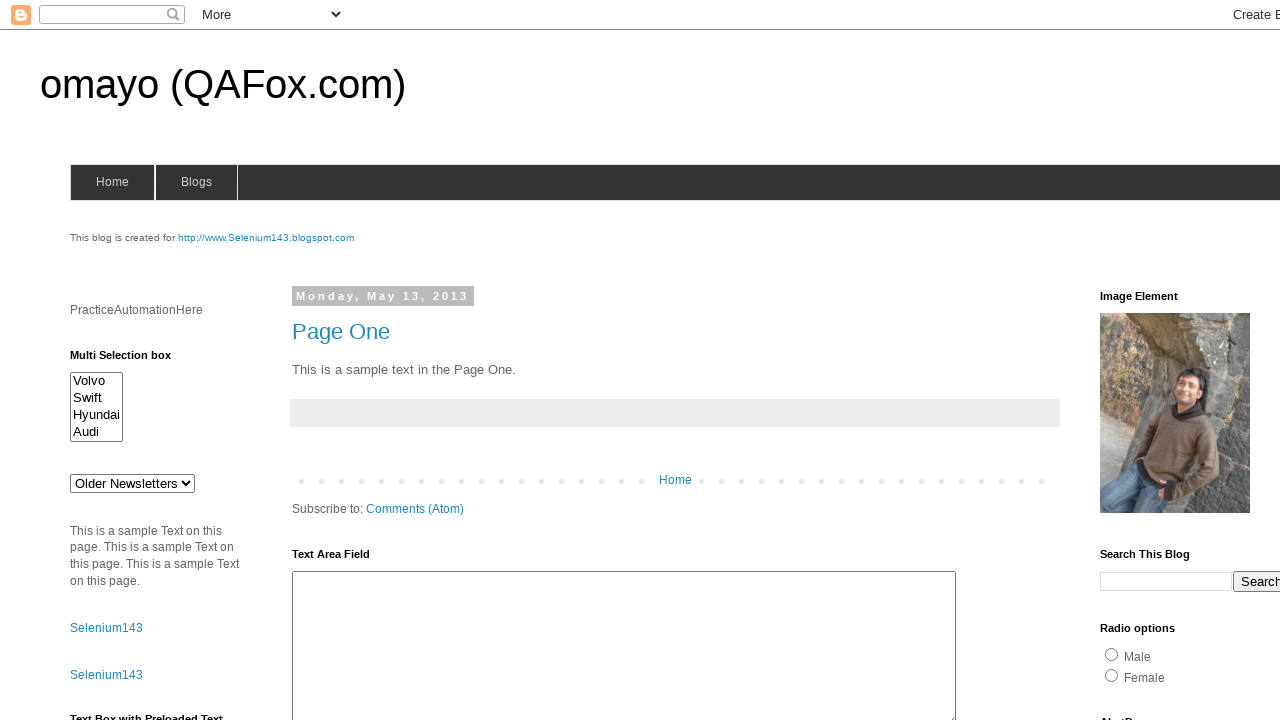

Clicked compendiumdev link while holding Control to open in new tab at (1160, 360) on xpath=//a[text()='compendiumdev']
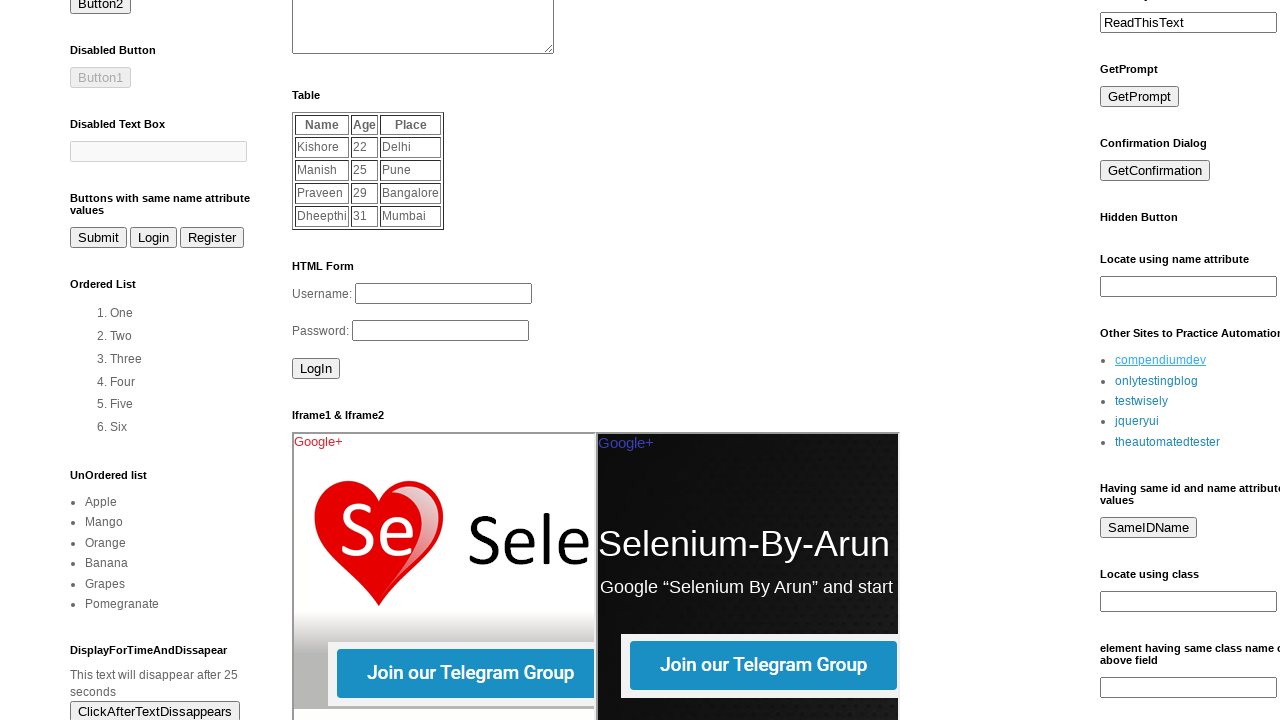

Released Control key
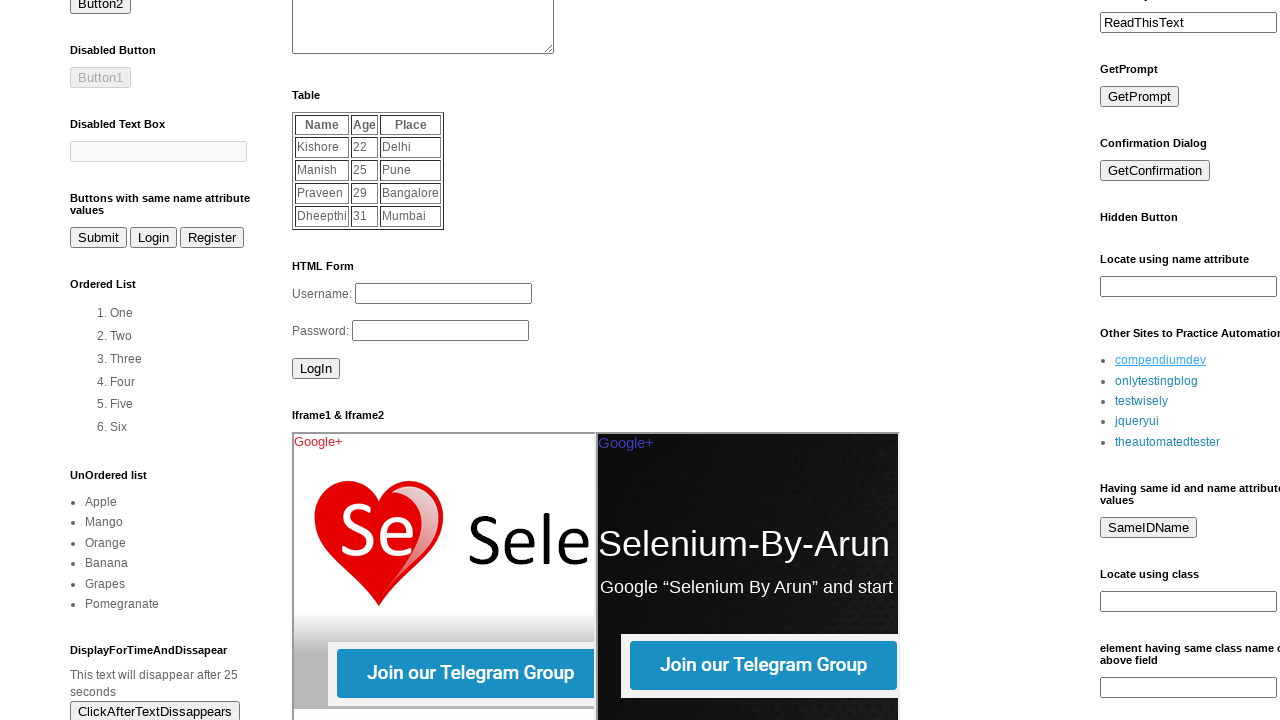

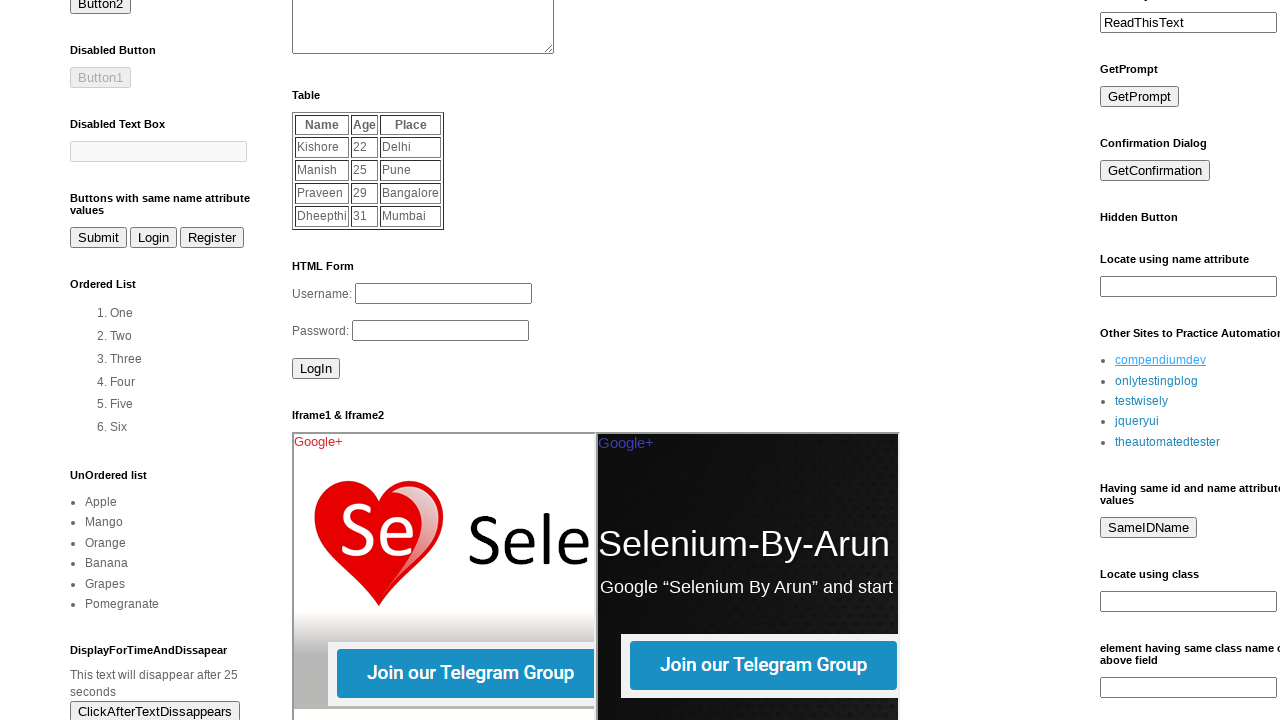